Navigates to SunCalc.org with specific latitude and longitude coordinates and retrieves the azimuth value displayed on the page

Starting URL: https://www.suncalc.org/#/38.9005,-77.0467,17/null/08:30/130/2

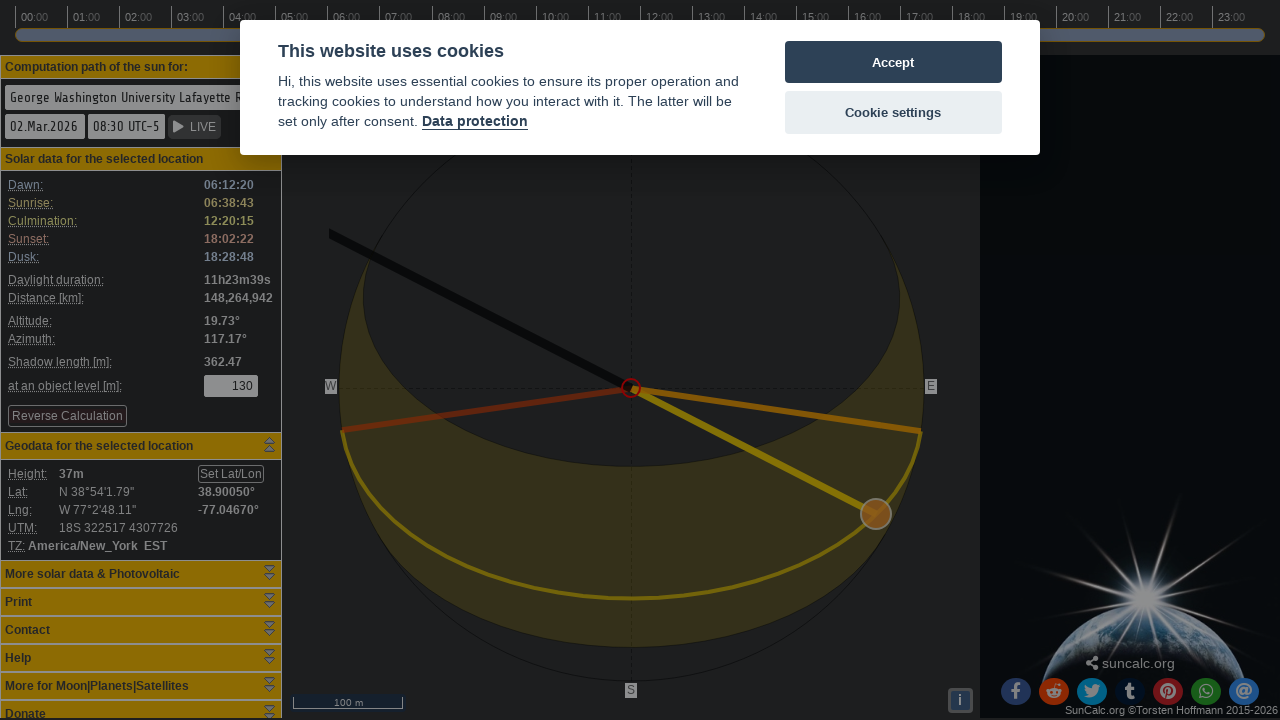

Waited for azimuth element selector to be present
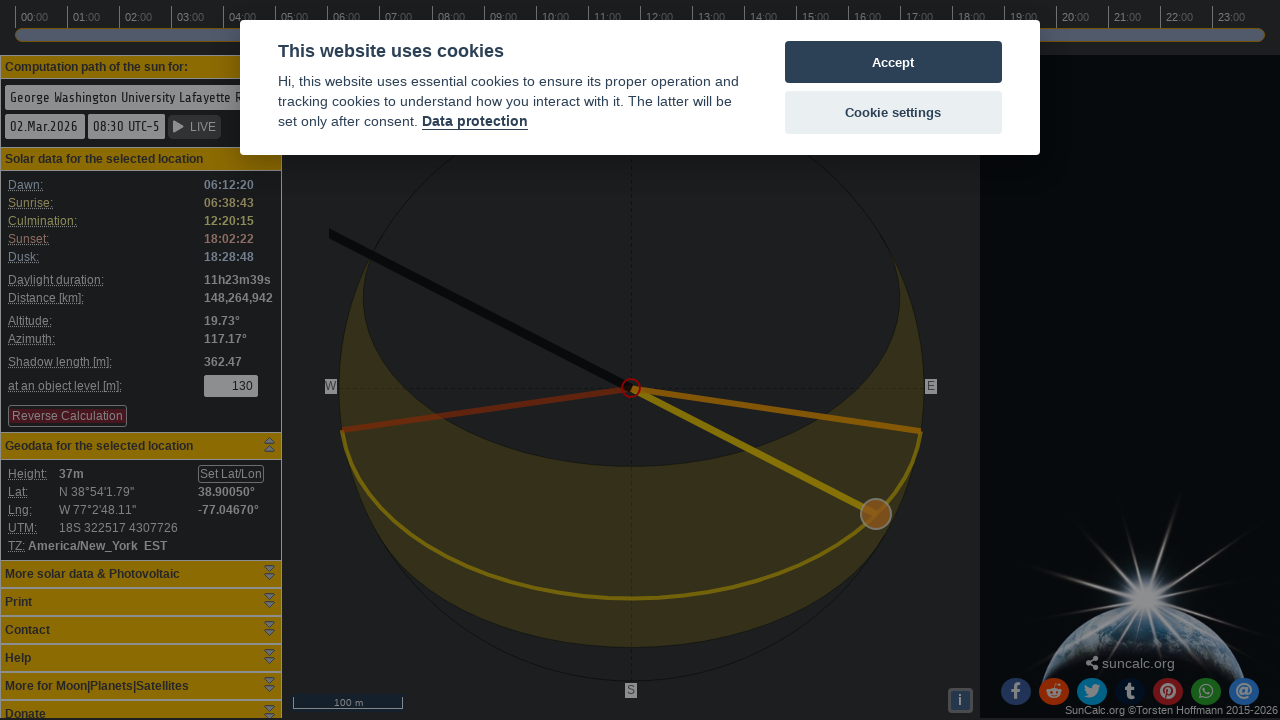

Located the azimuth element
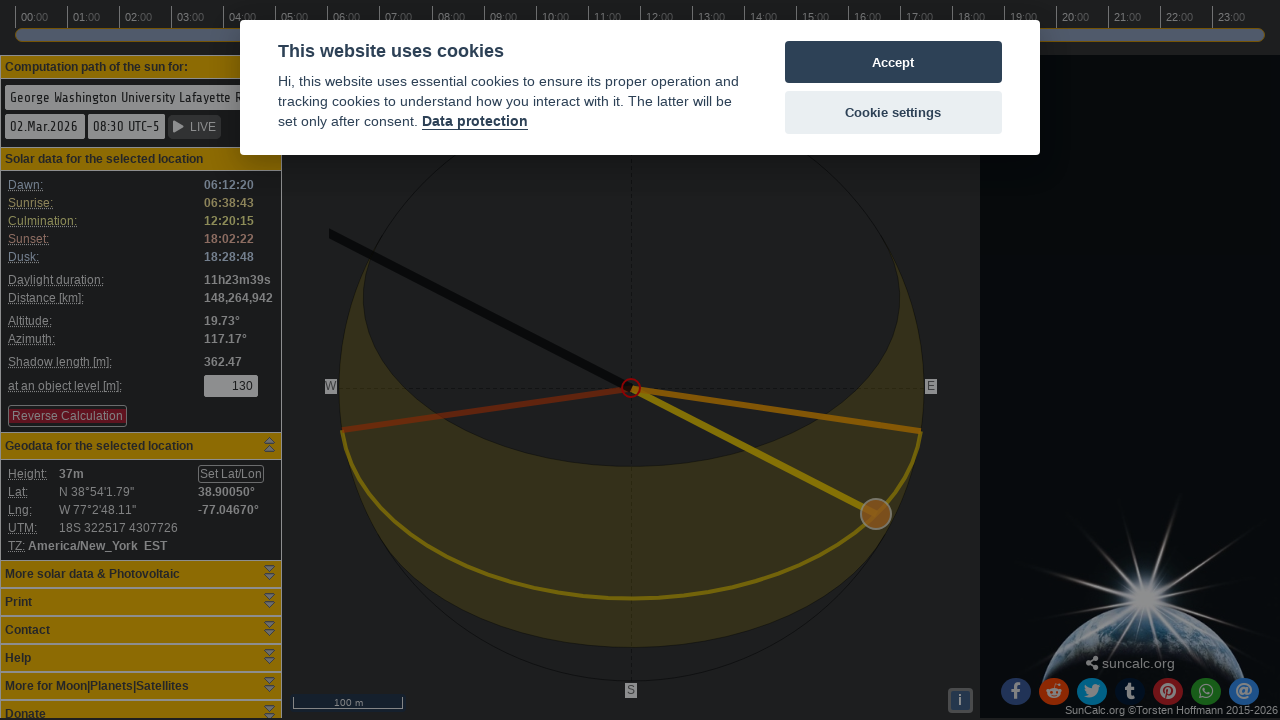

Azimuth element is now visible on the page
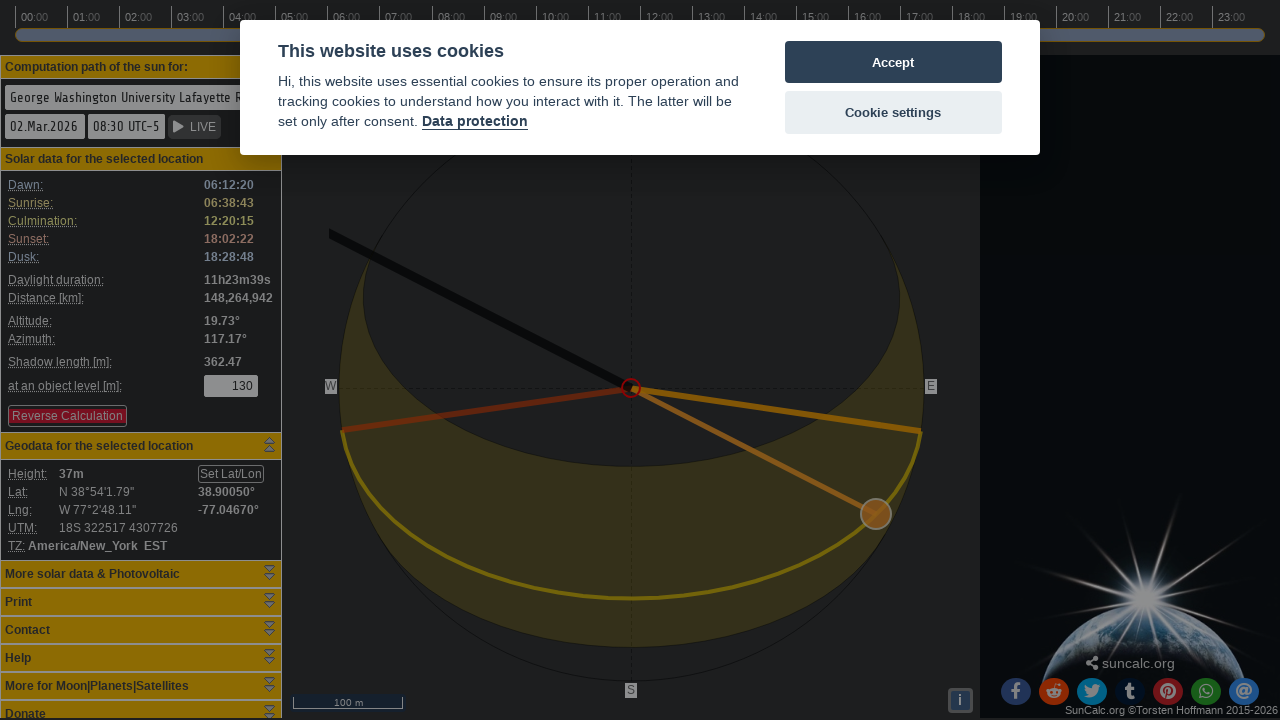

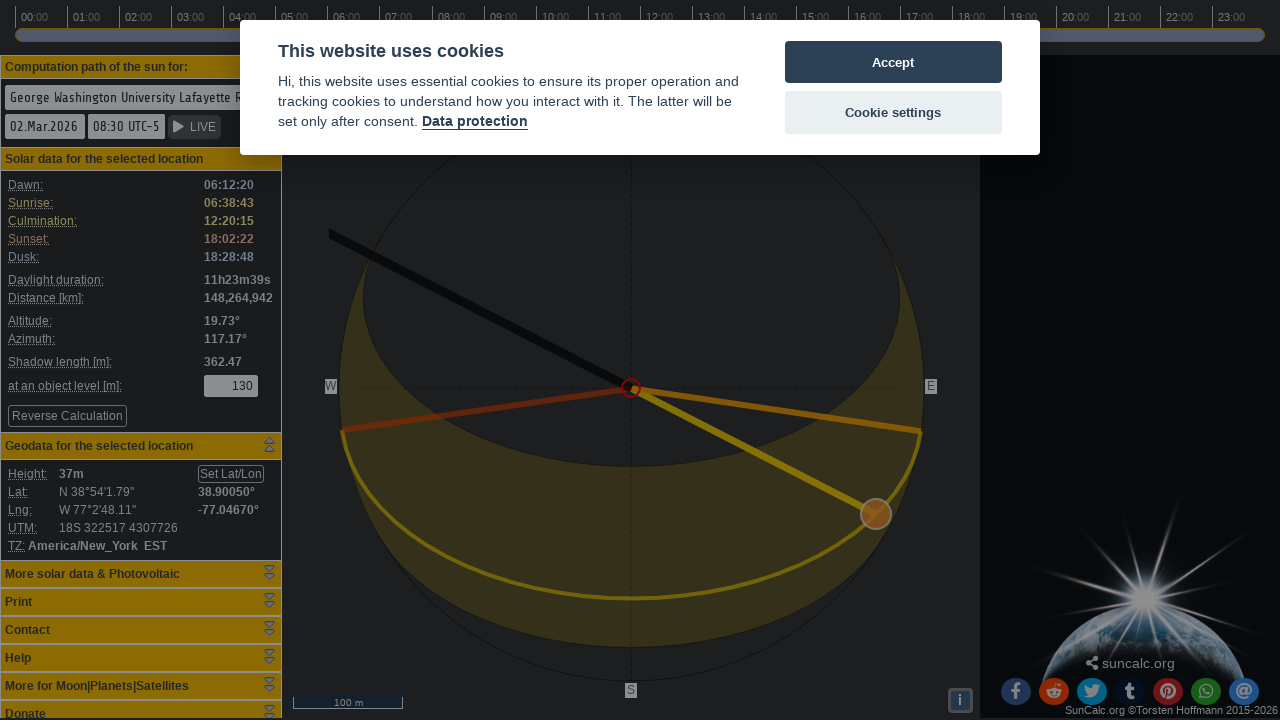